Tests various mouse actions including double-click, right-click, and regular click on buttons, then navigates to the Text Box section via hover and click.

Starting URL: https://demoqa.com/buttons

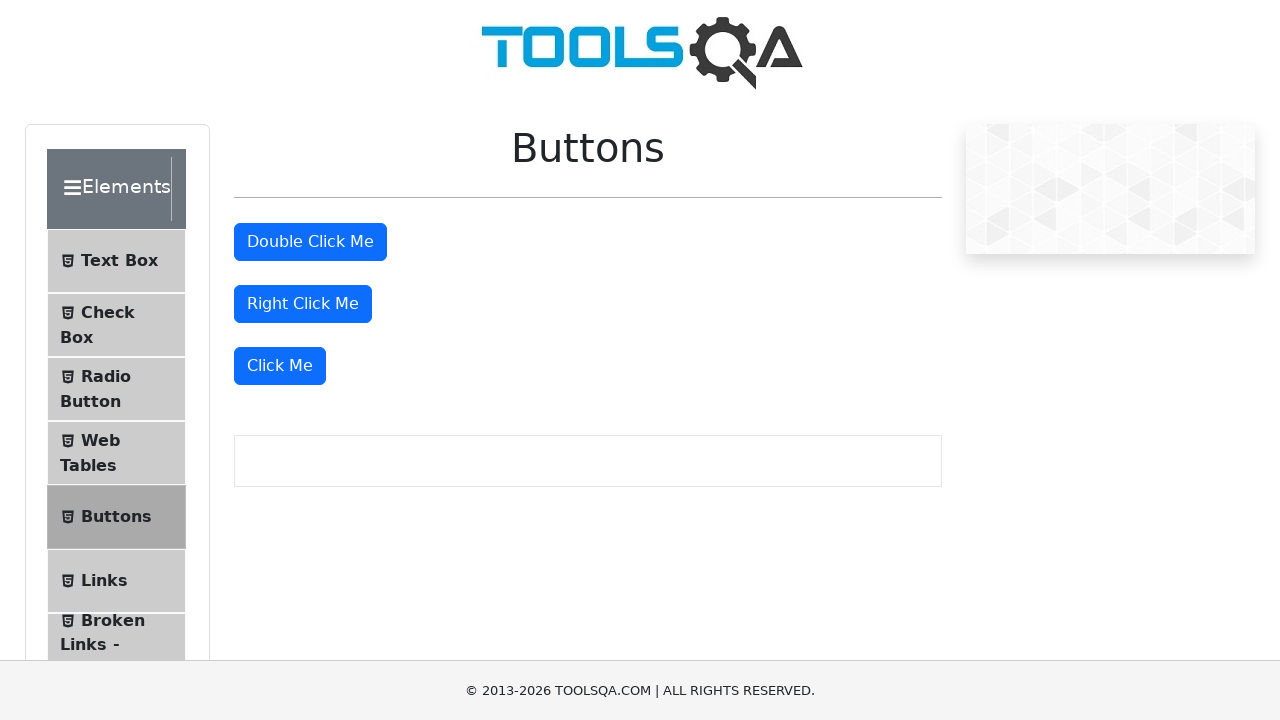

Waited for double click button to be visible
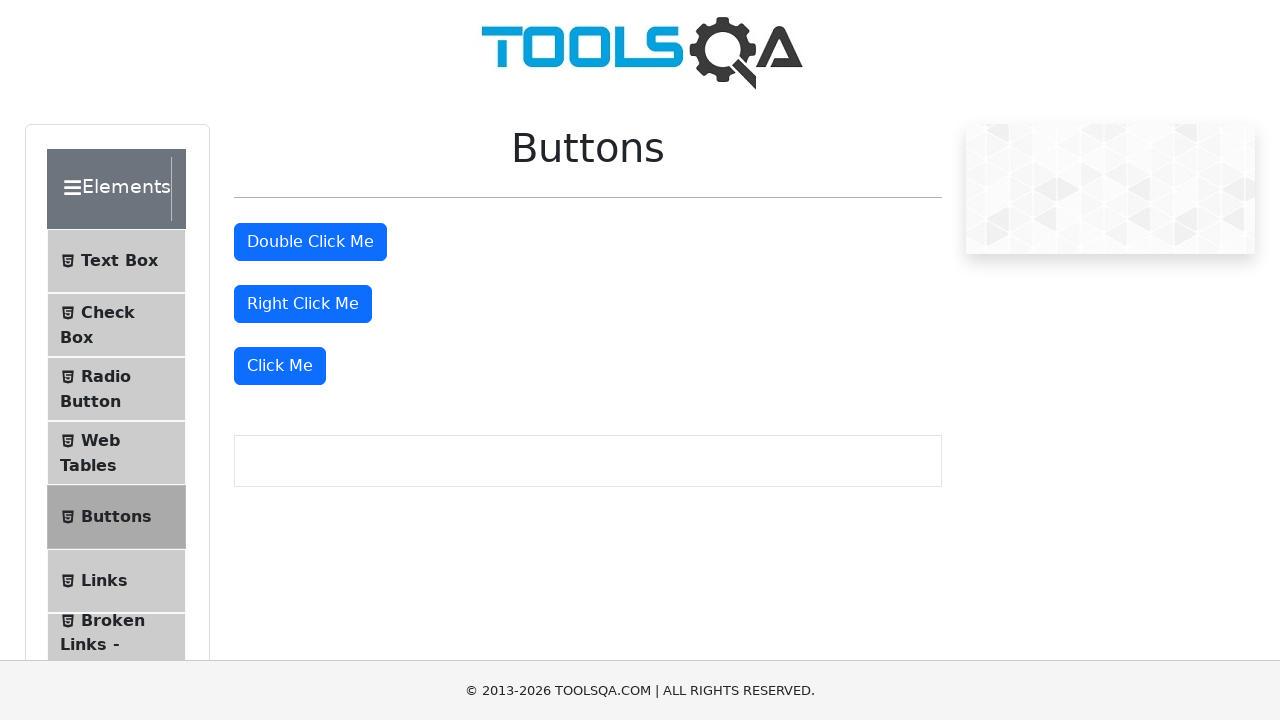

Located double click button element
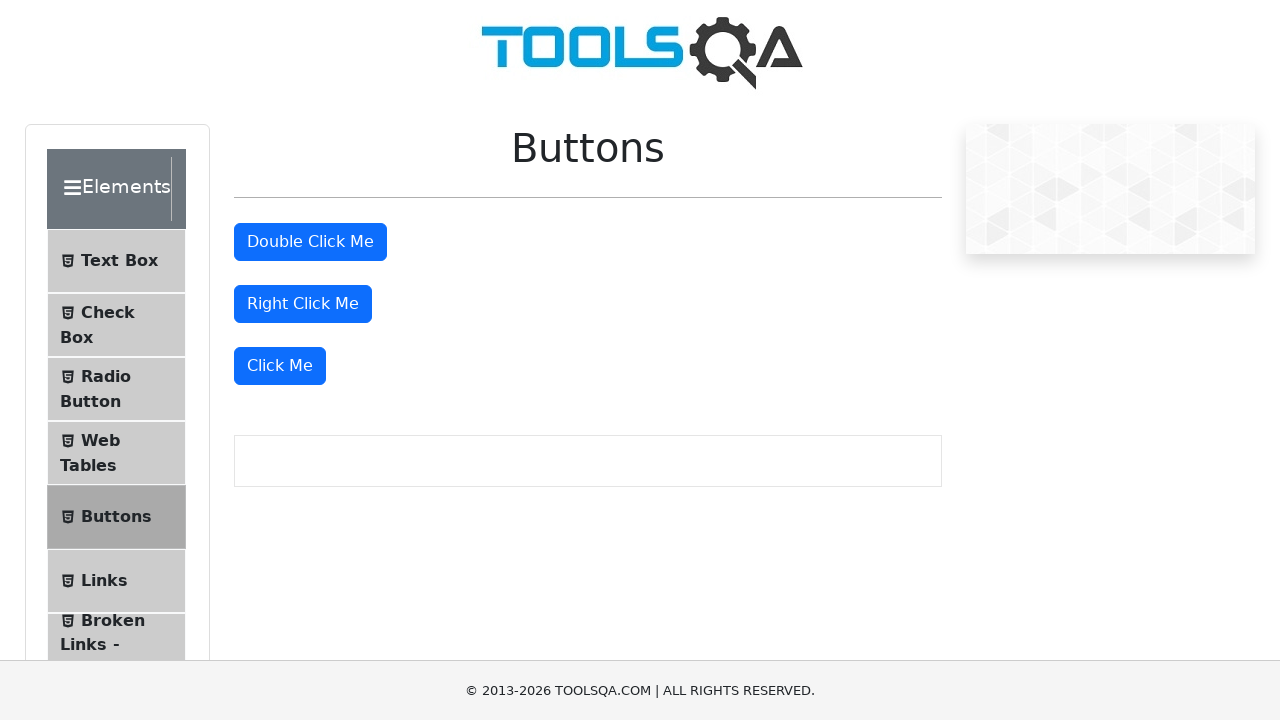

Scrolled double click button into view
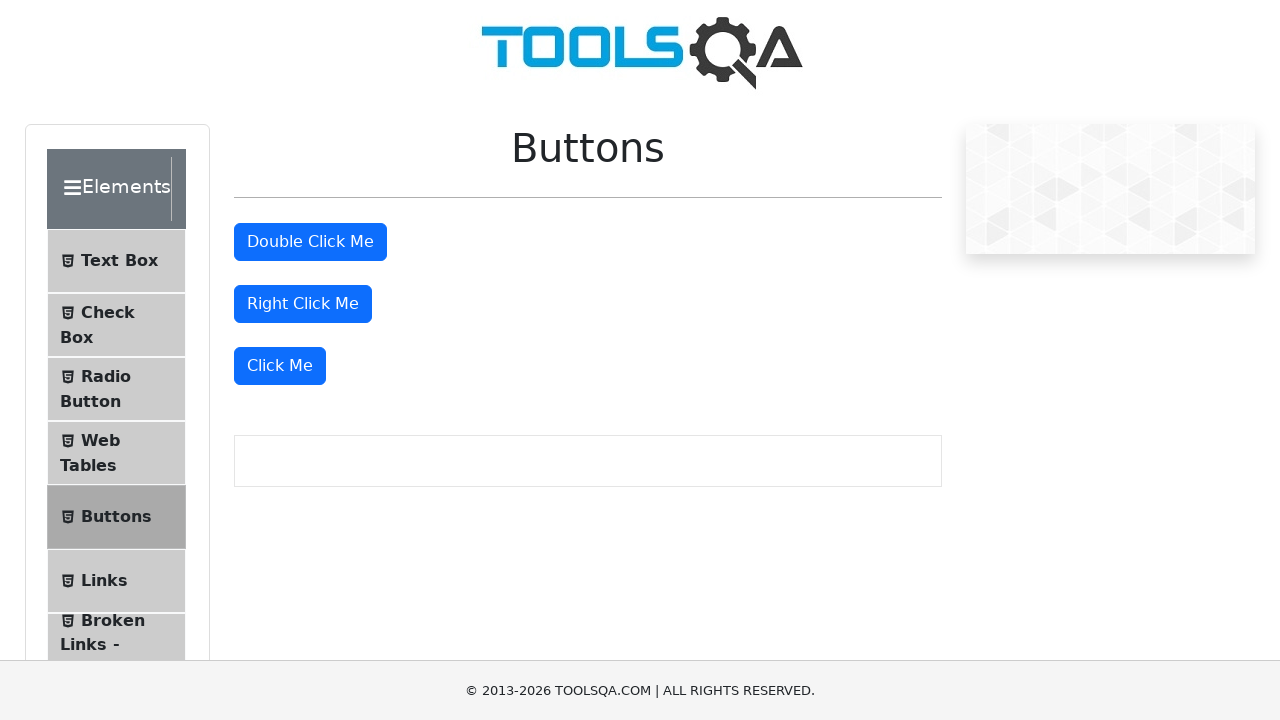

Double-clicked the double click button at (310, 242) on #doubleClickBtn
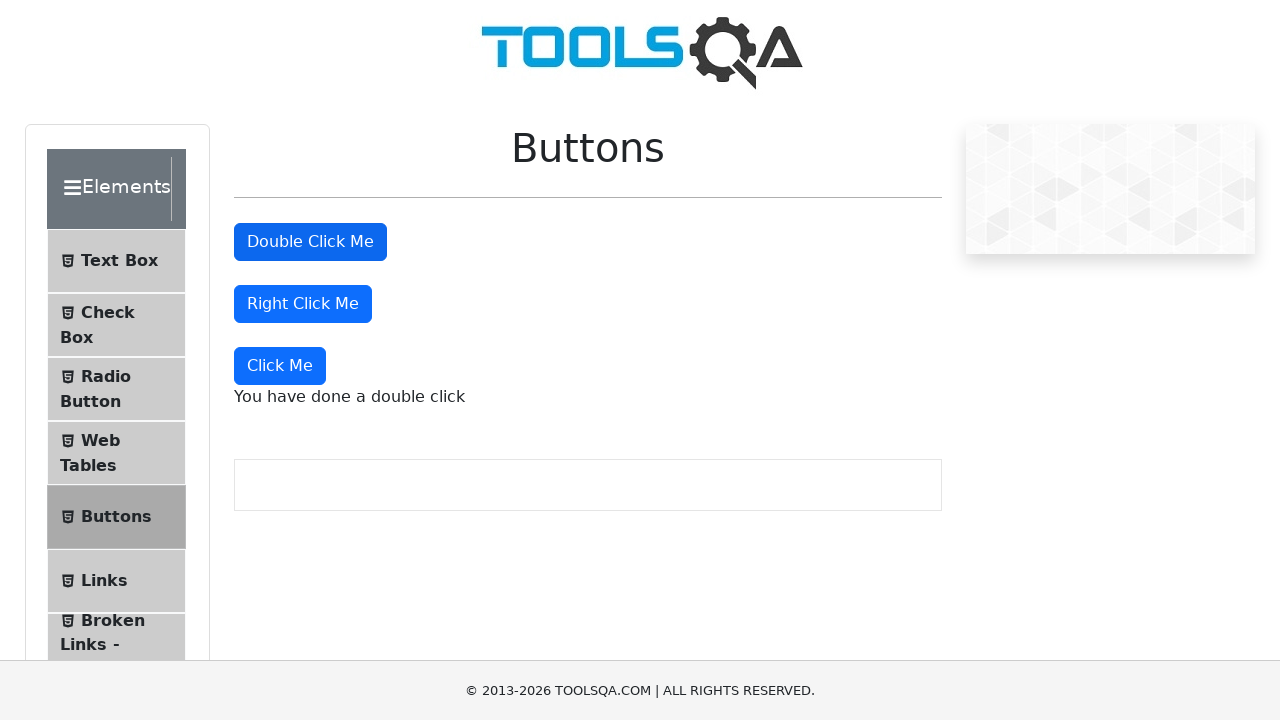

Located right click button element
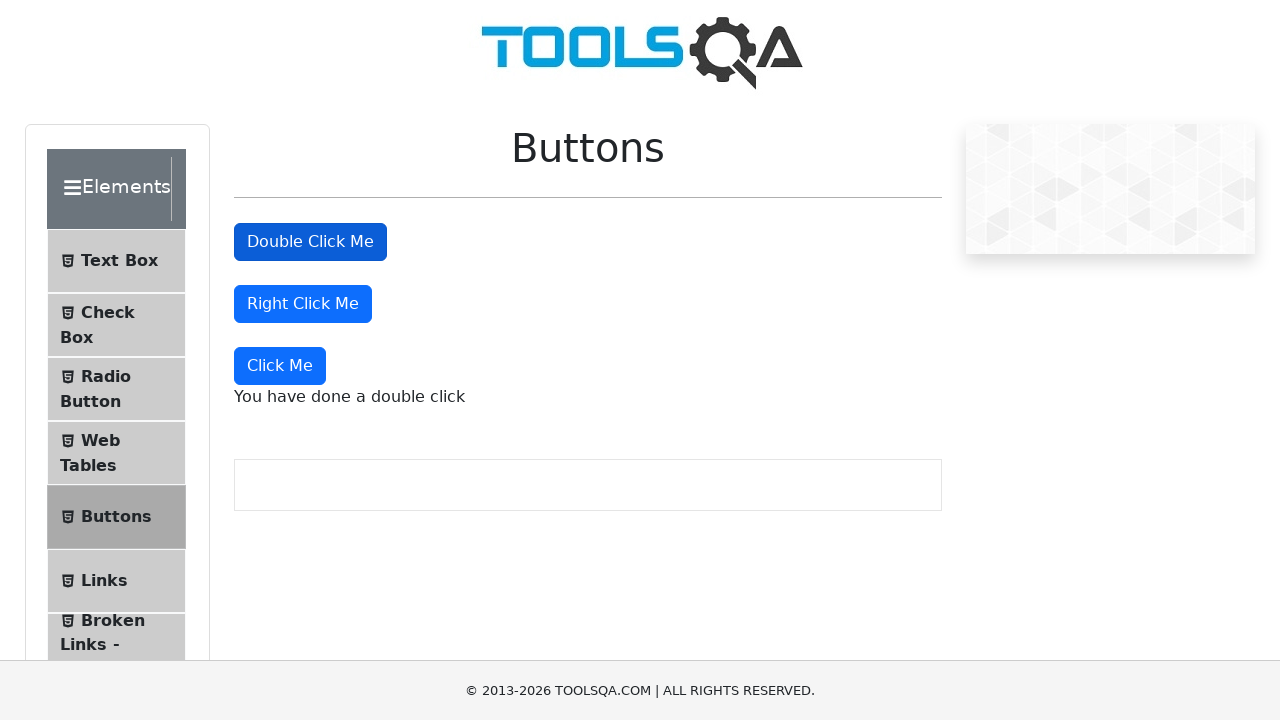

Scrolled right click button into view
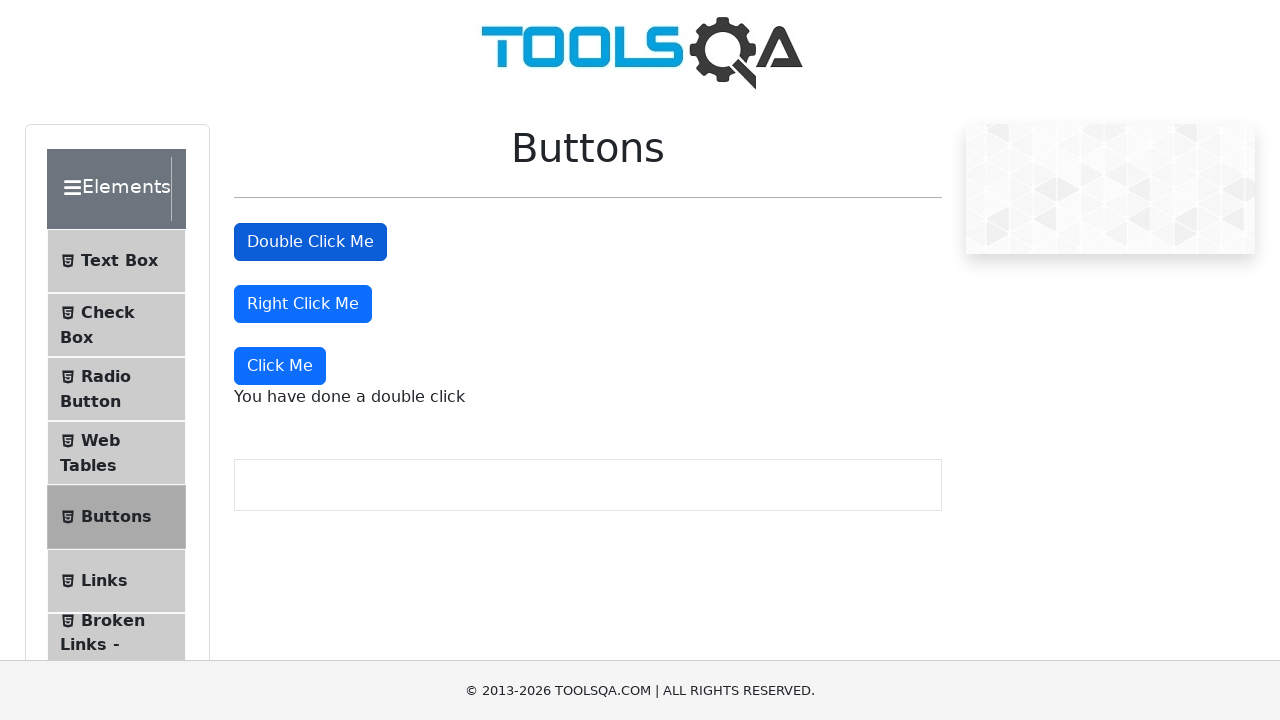

Right-clicked the right click button at (303, 304) on #rightClickBtn
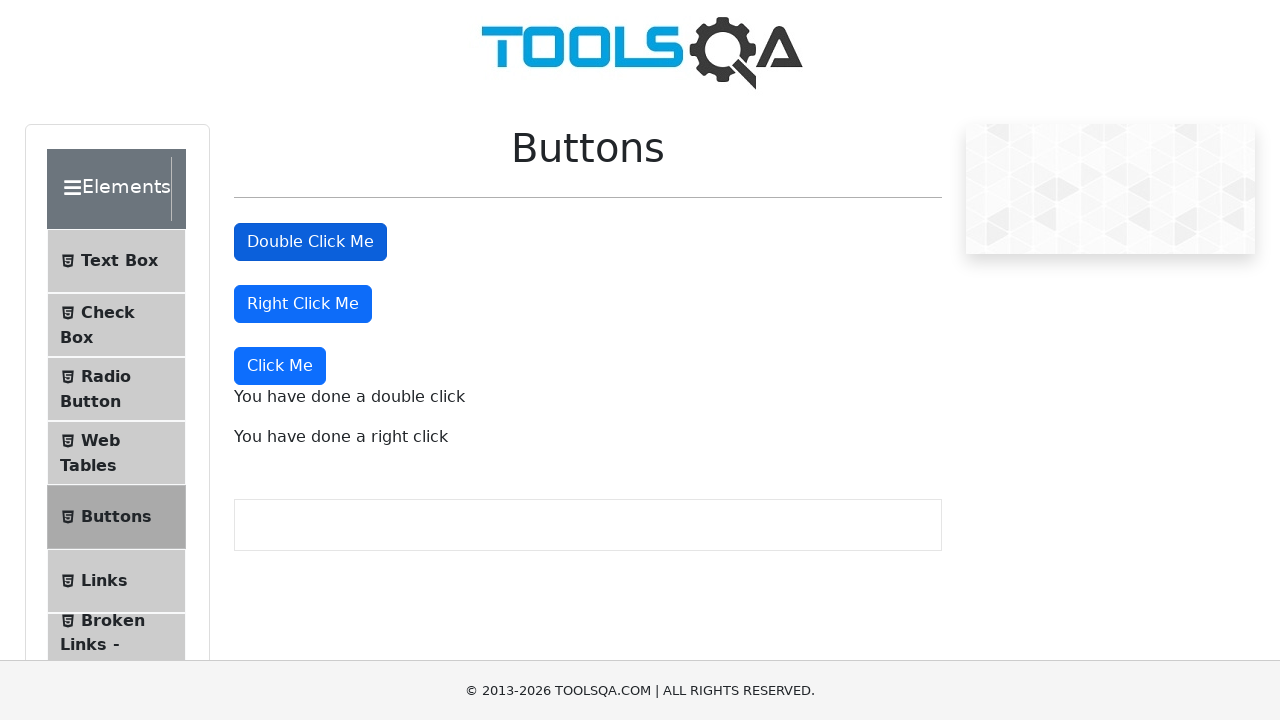

Located 'Click Me' button element
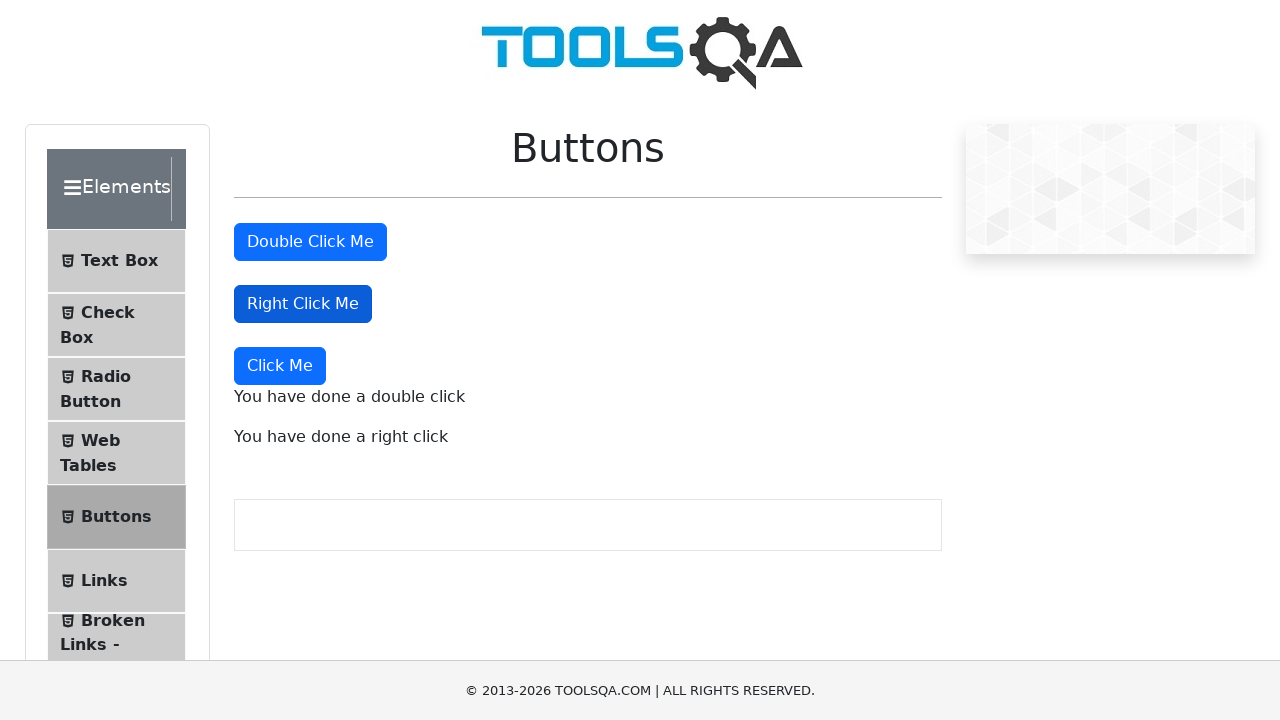

Scrolled 'Click Me' button into view
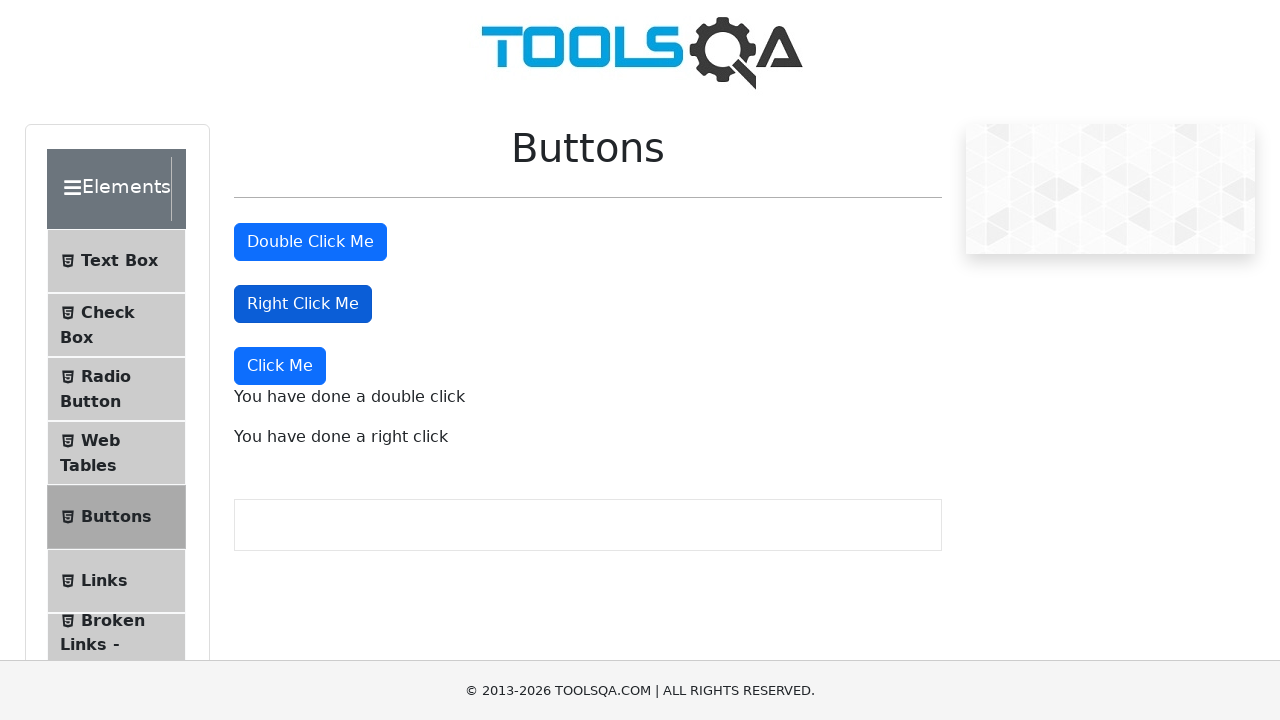

Clicked the 'Click Me' button at (310, 242) on button:has-text('Click Me') >> nth=0
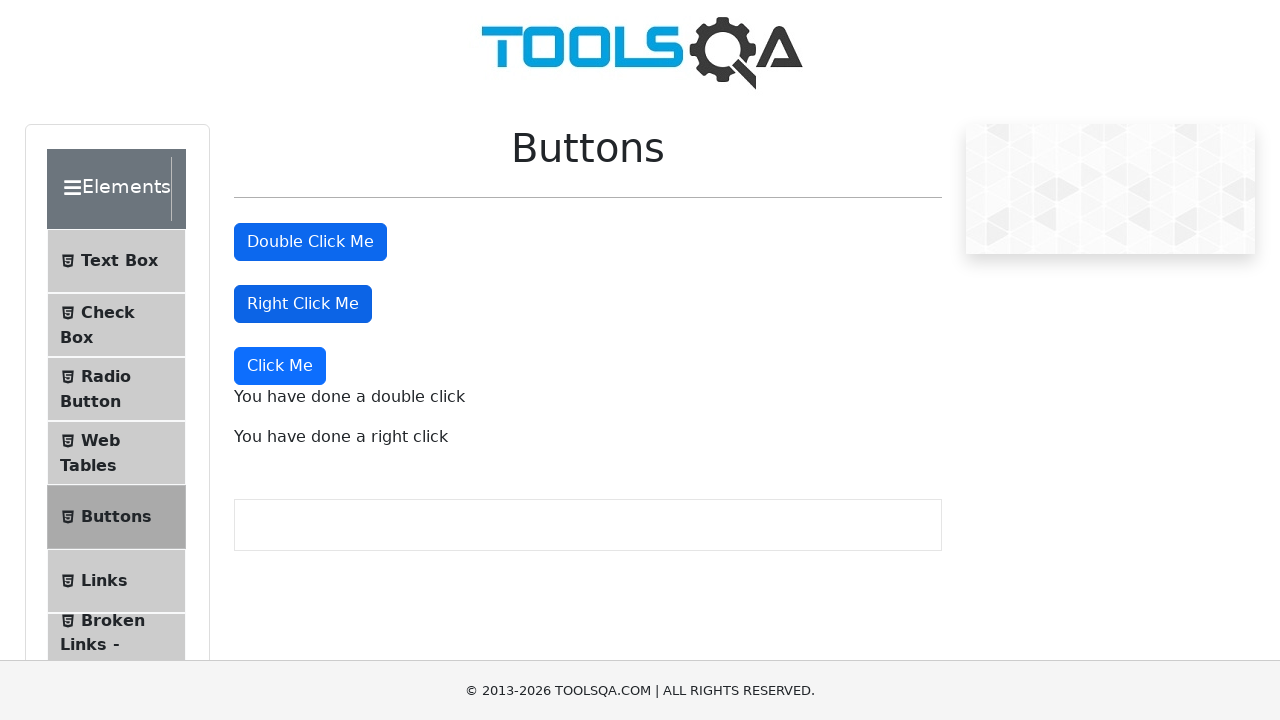

Located Text Box menu item element
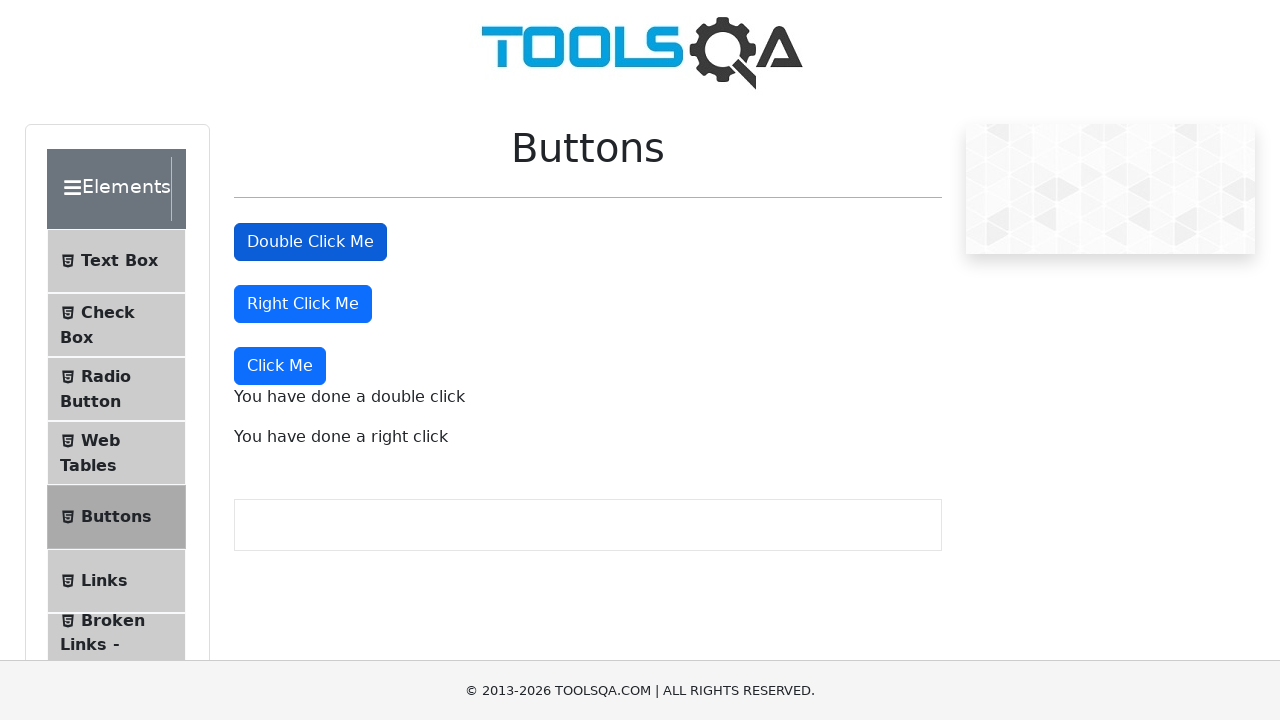

Scrolled Text Box menu item into view
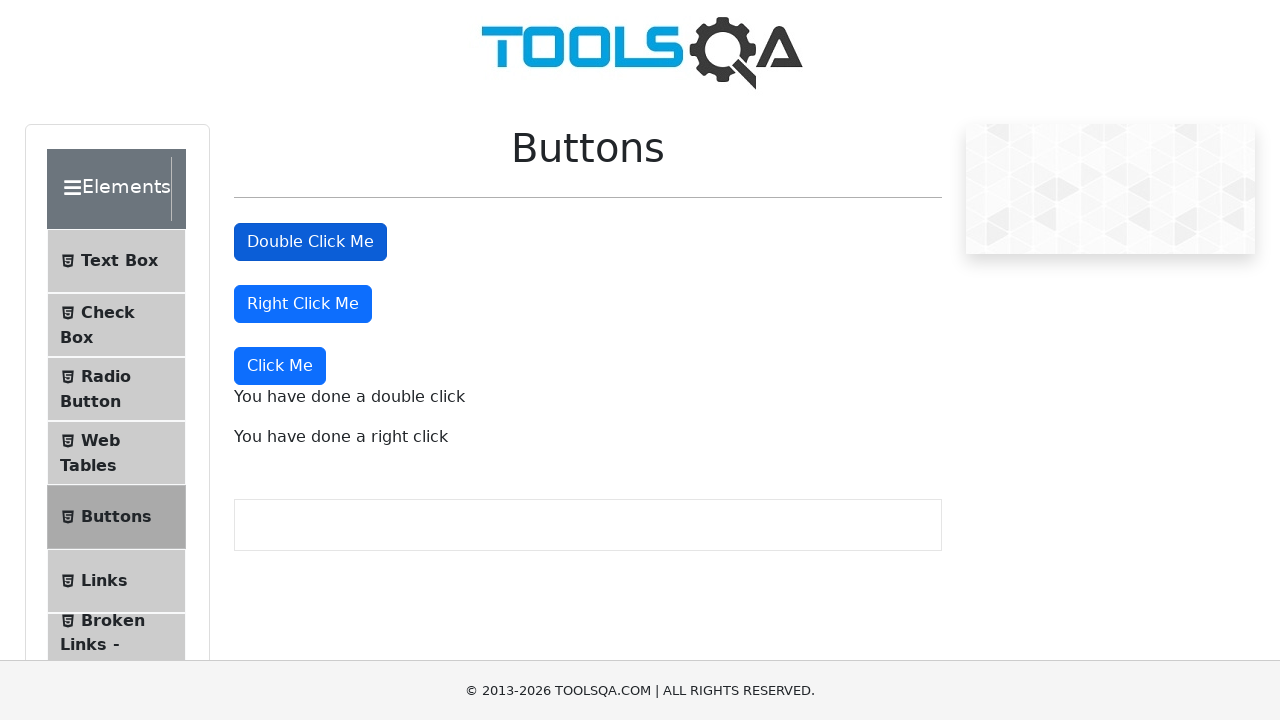

Hovered over Text Box menu item at (119, 261) on span:has-text('Text Box')
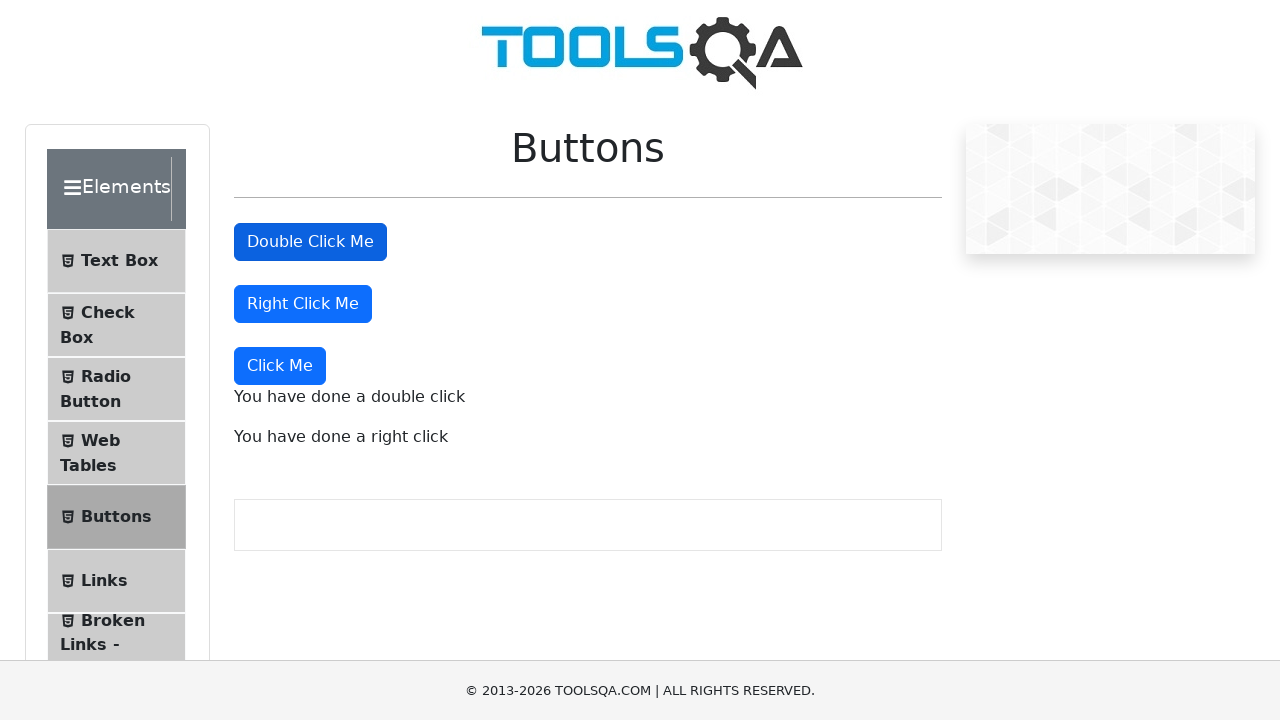

Clicked Text Box menu item and navigated to Text Box section at (119, 261) on span:has-text('Text Box')
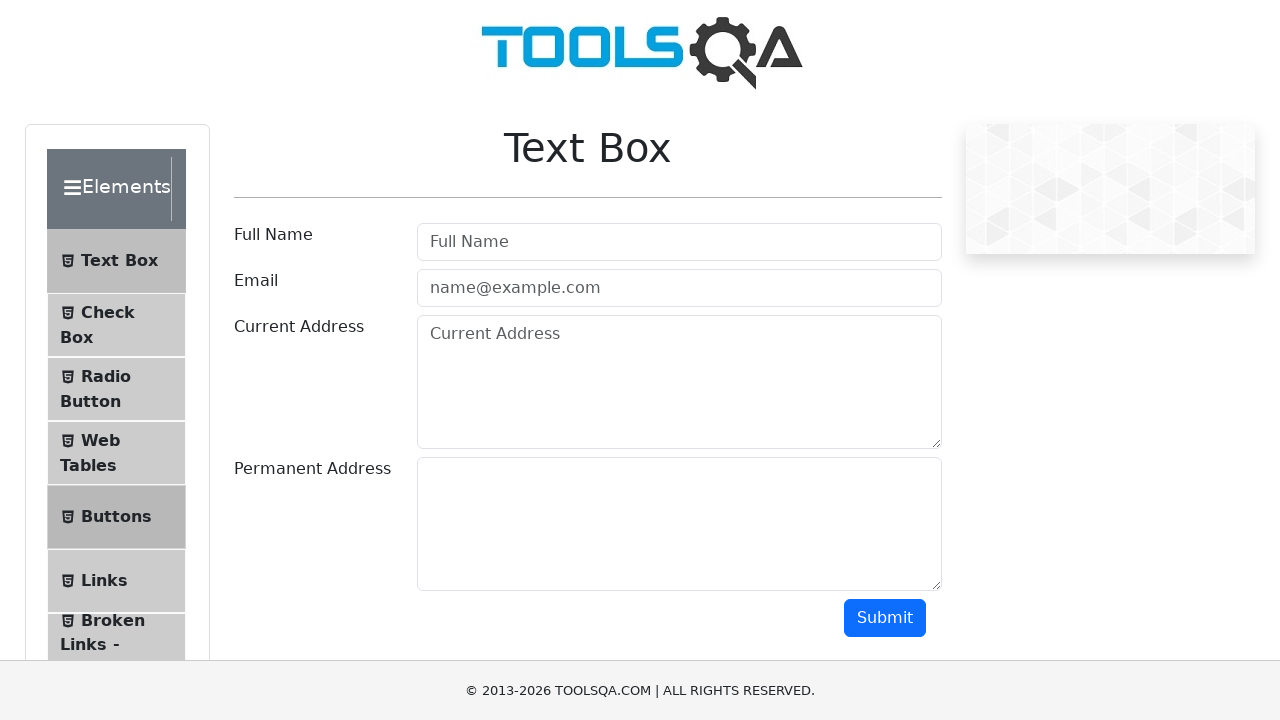

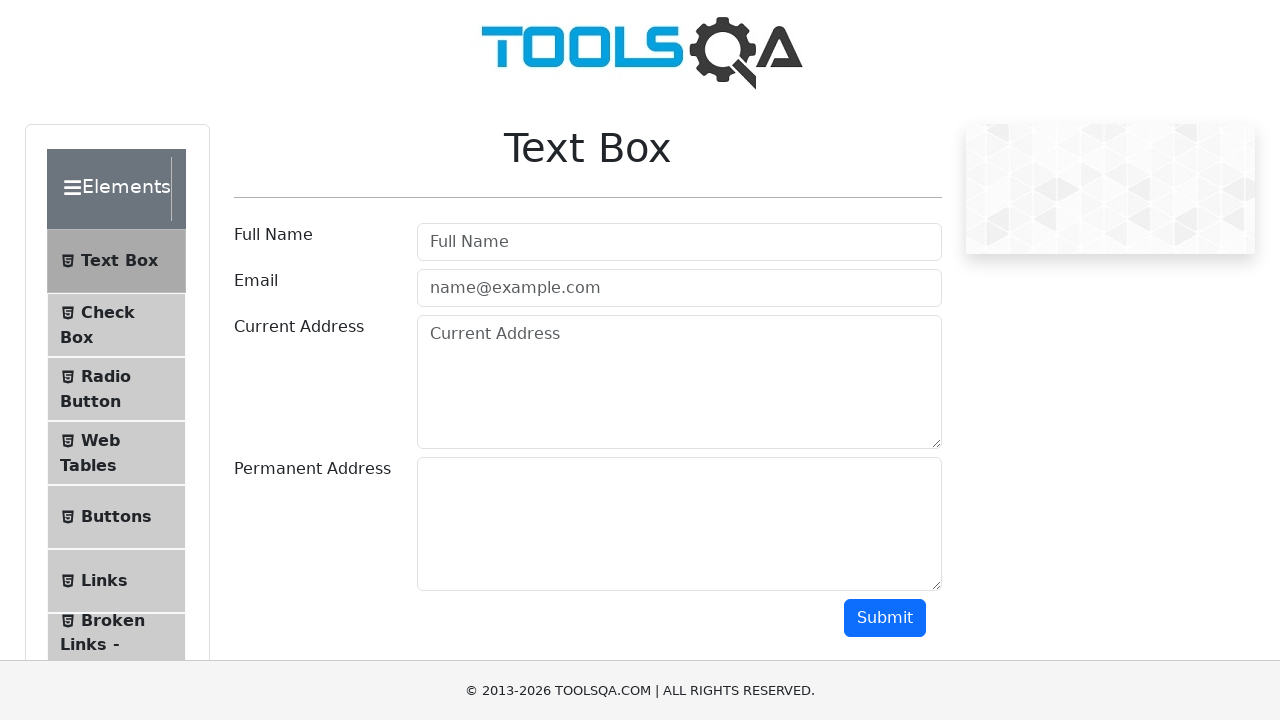